Tests opting out of A/B tests by setting the opt-out cookie on the homepage before navigating to the A/B test page.

Starting URL: http://the-internet.herokuapp.com

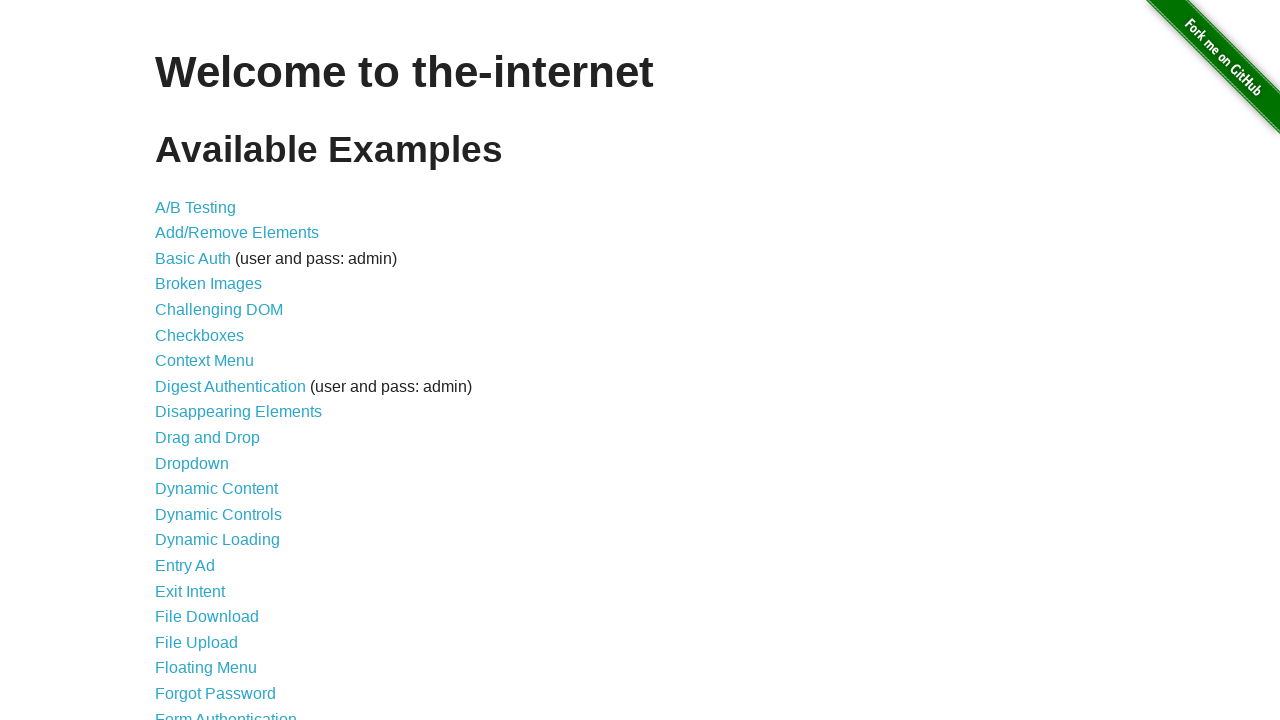

Added optimizelyOptOut cookie to context for opt-out
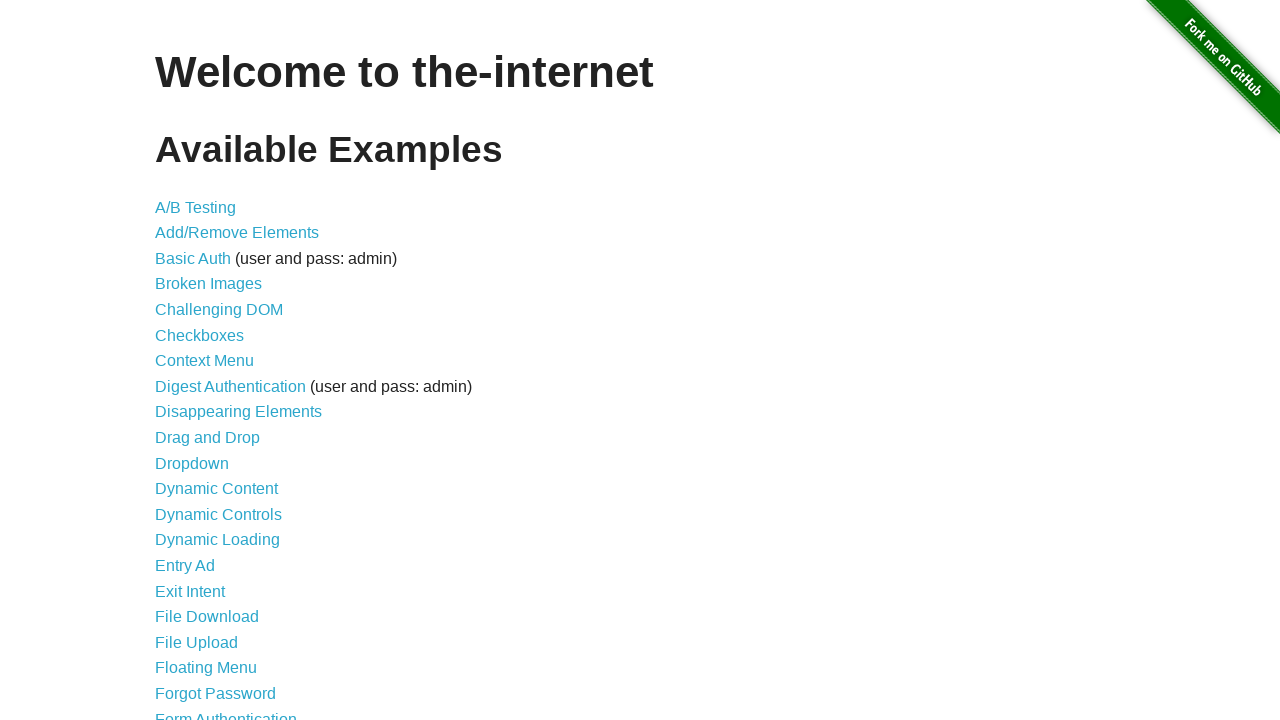

Navigated to A/B test page
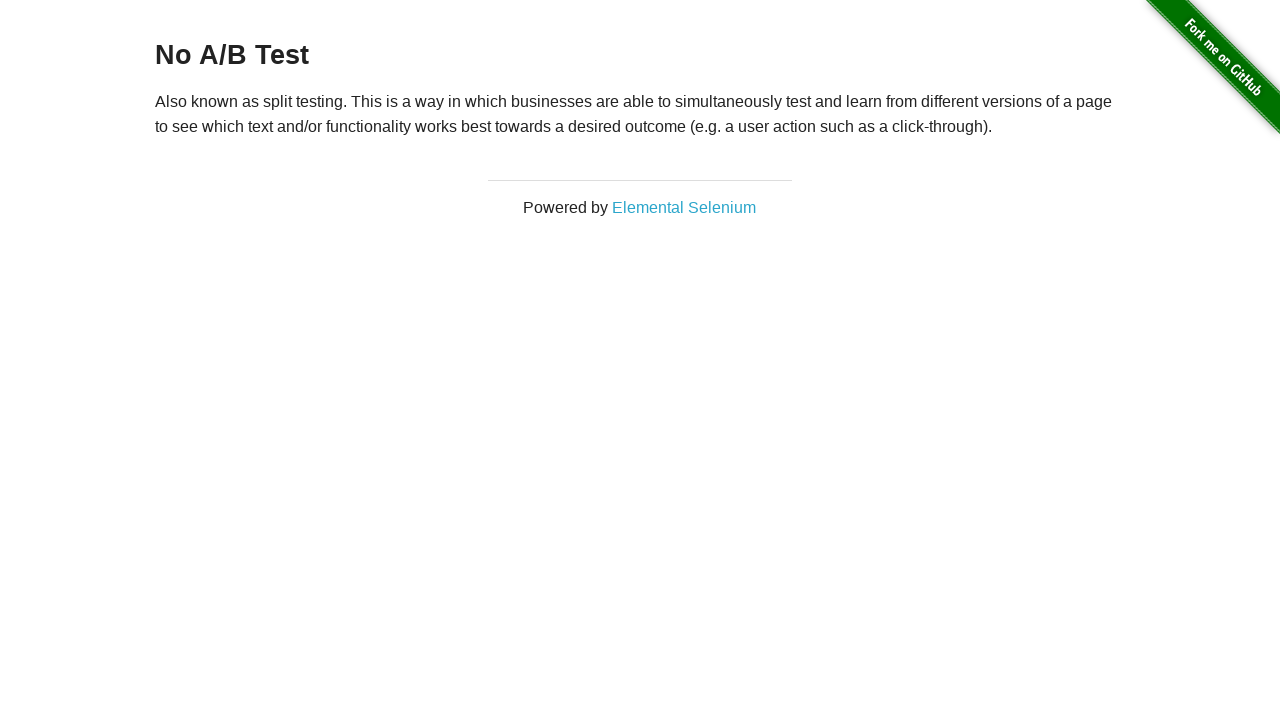

Retrieved heading text from page
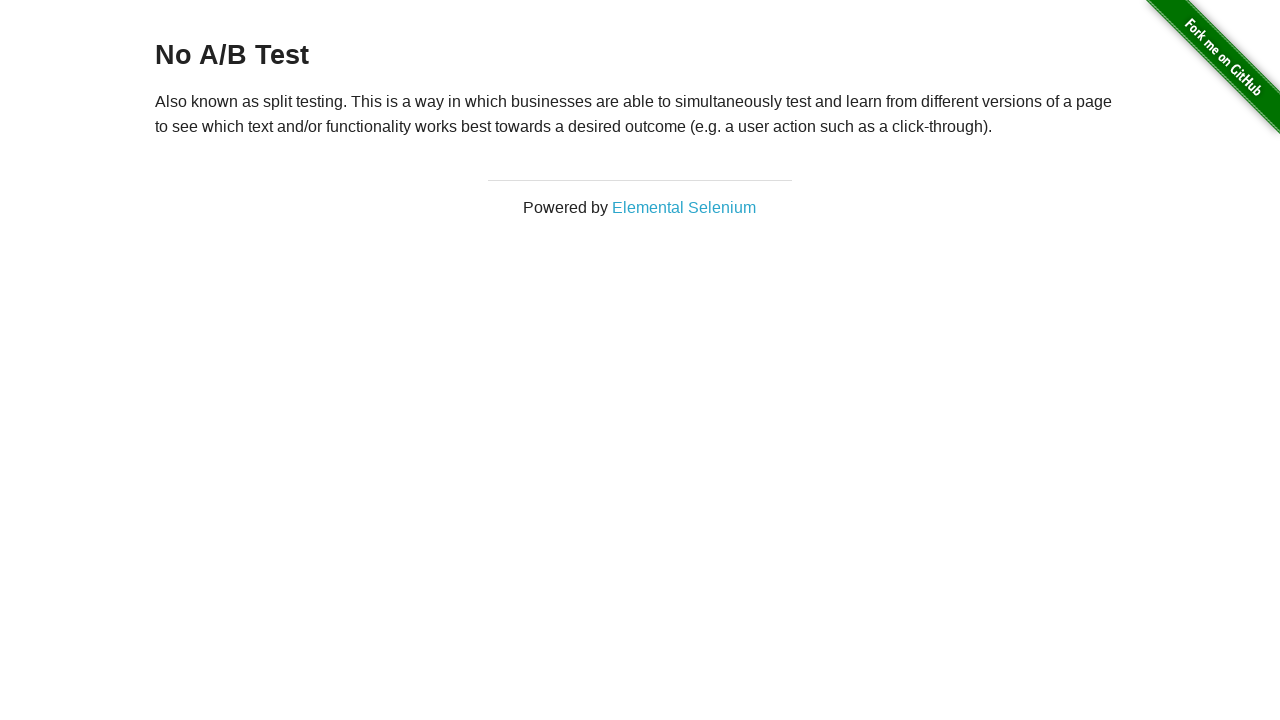

Verified that heading displays 'No A/B Test', confirming opt-out cookie worked
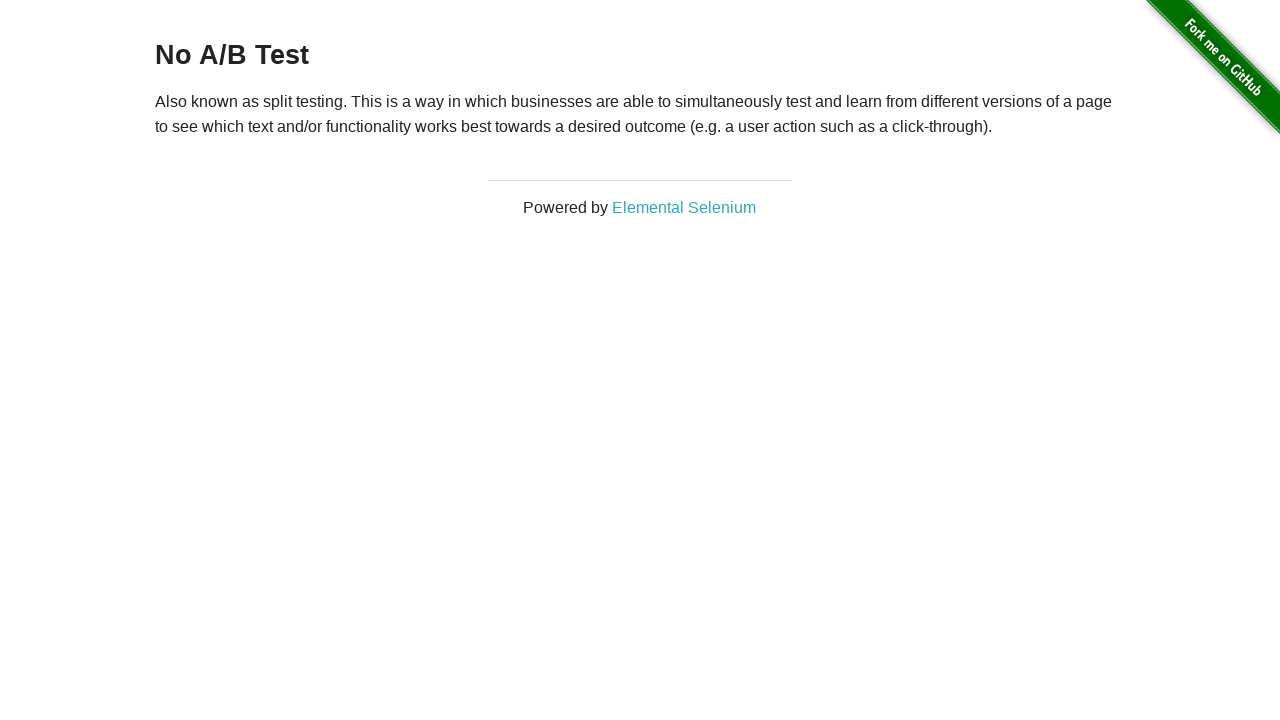

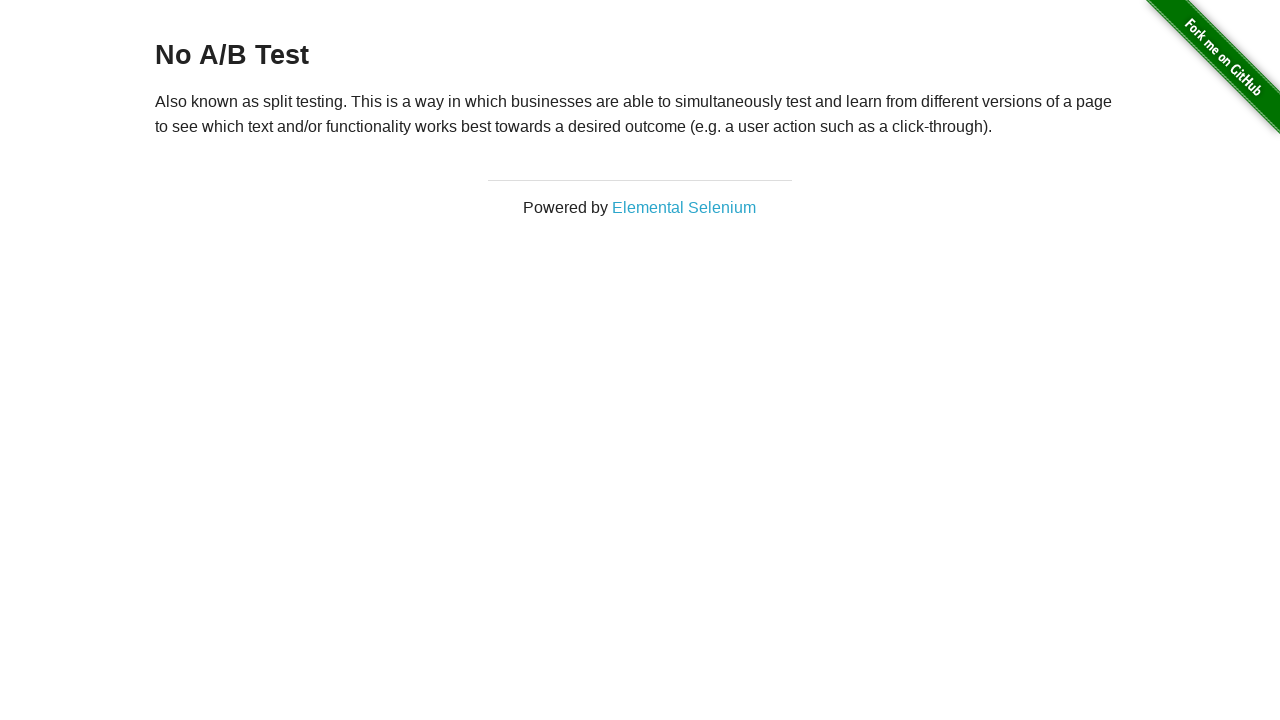